Tests navigation on DemoQA site by clicking the "Buttons" menu item from the Elements page and verifying the URL changes to the buttons page

Starting URL: https://demoqa.com/elements

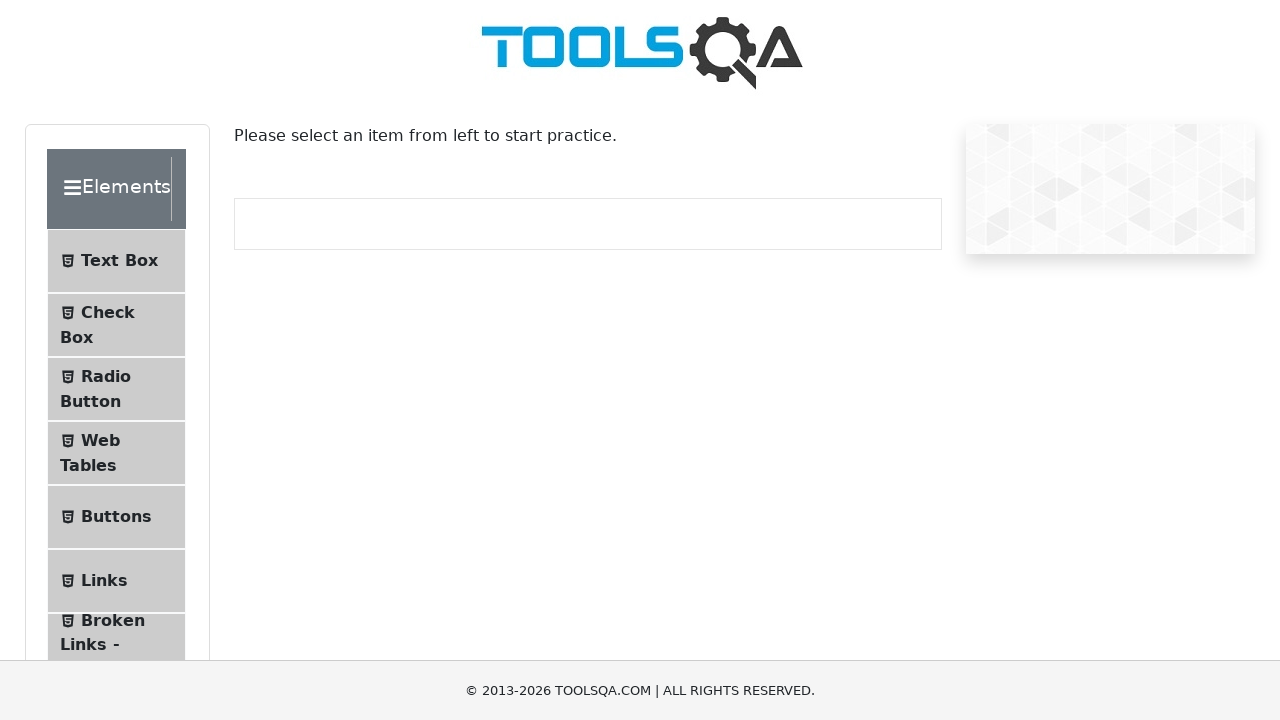

Clicked the Buttons menu item from Elements page at (116, 517) on #item-4
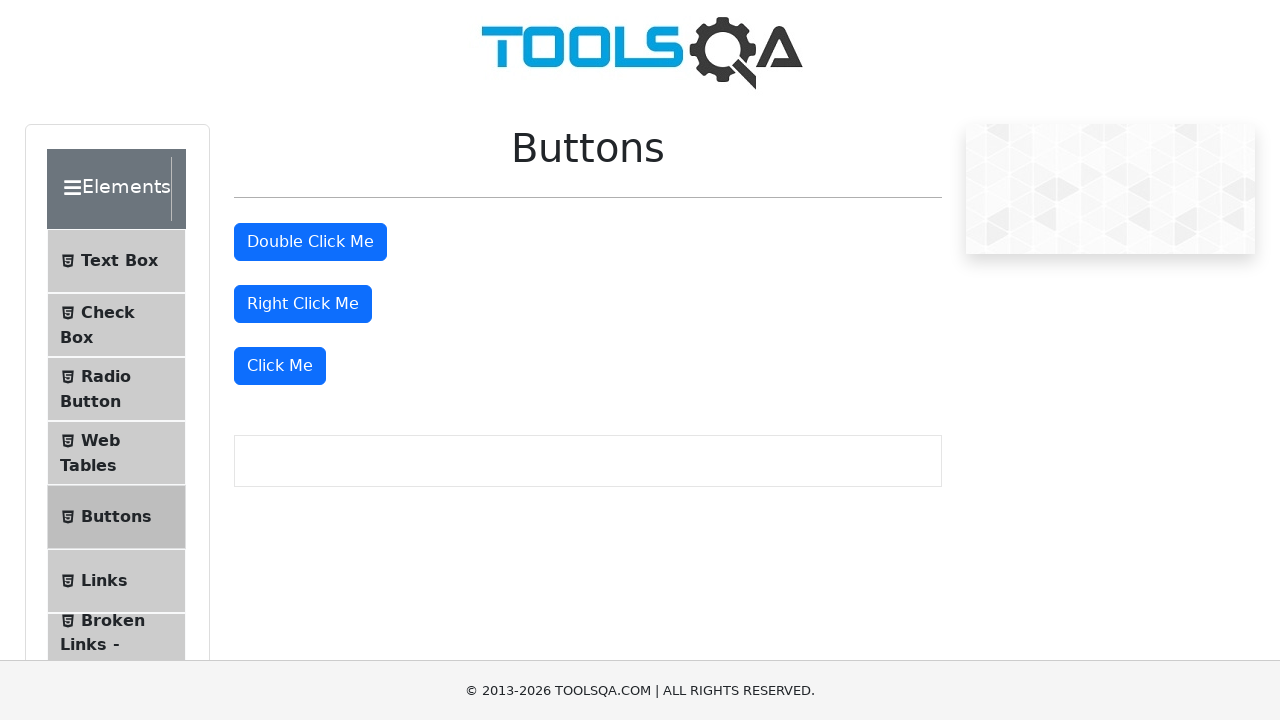

Waited for navigation to Buttons page URL
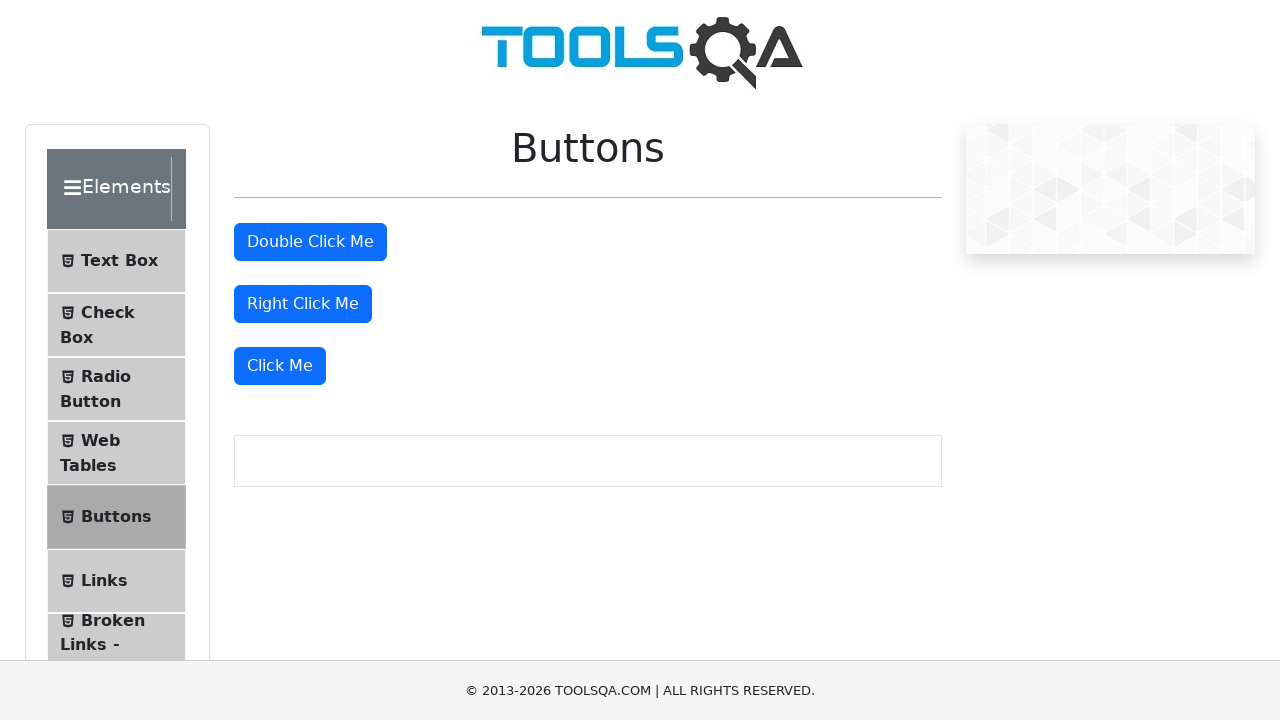

Verified URL changed to https://demoqa.com/buttons
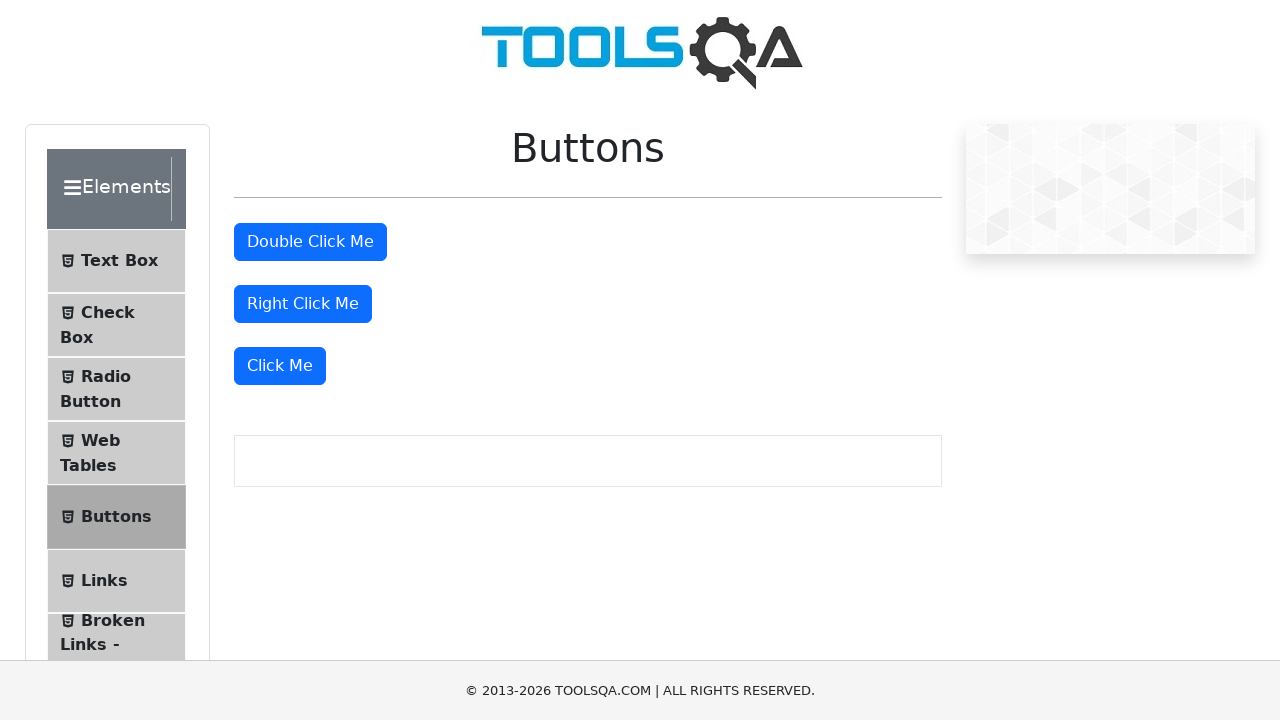

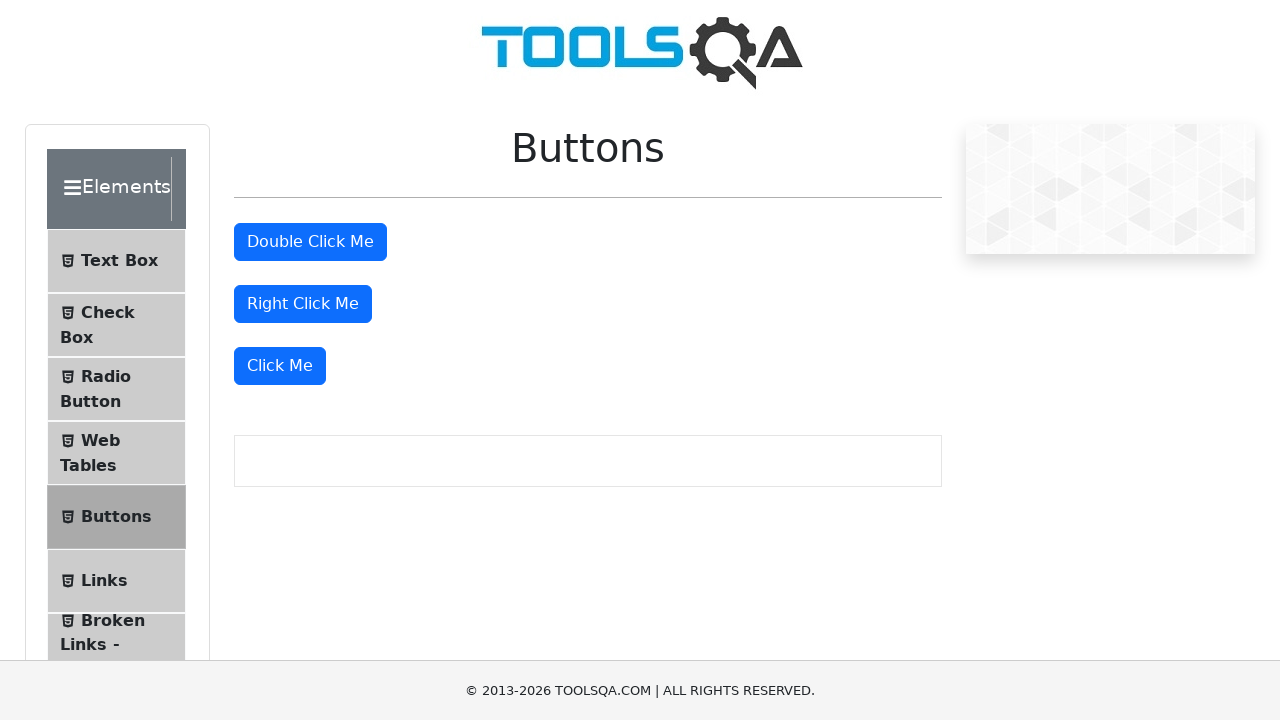